Tests data point interaction by moving the mouse to different positions over the plot area.

Starting URL: https://badj.github.io/NZGovDebtTrends2002-2025/

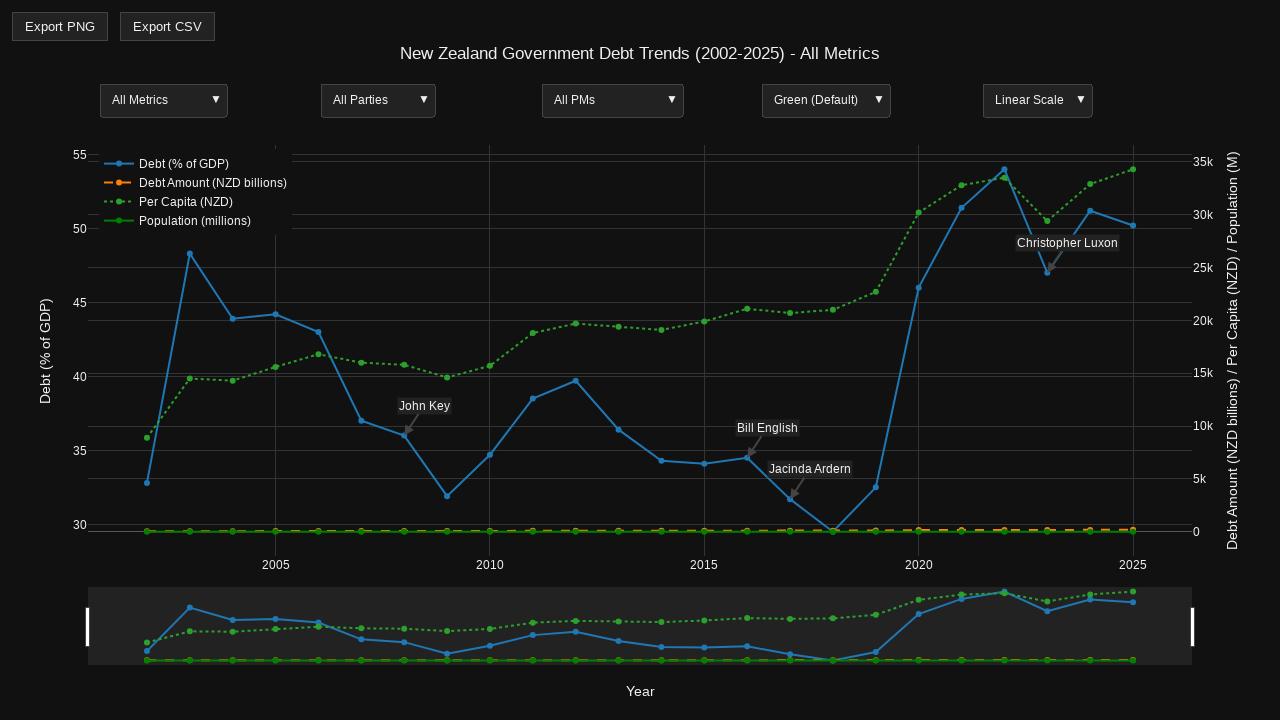

Plot container loaded and became visible
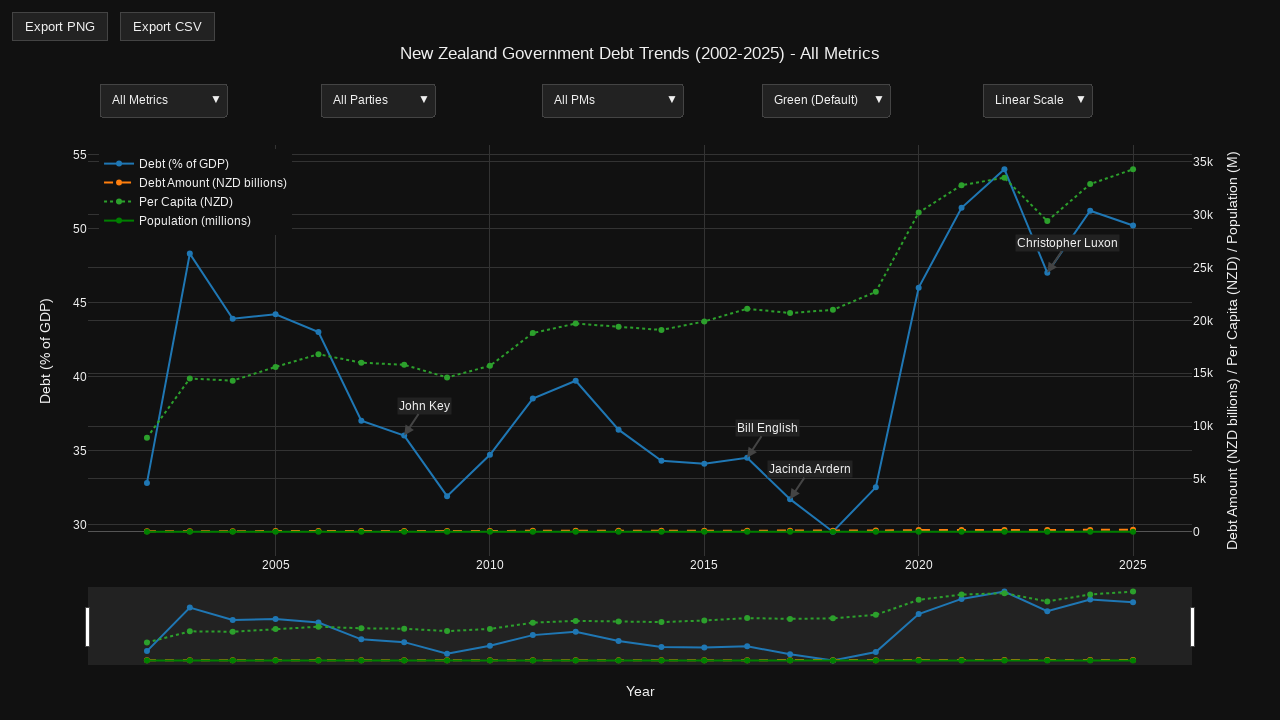

Retrieved bounding box of plot container
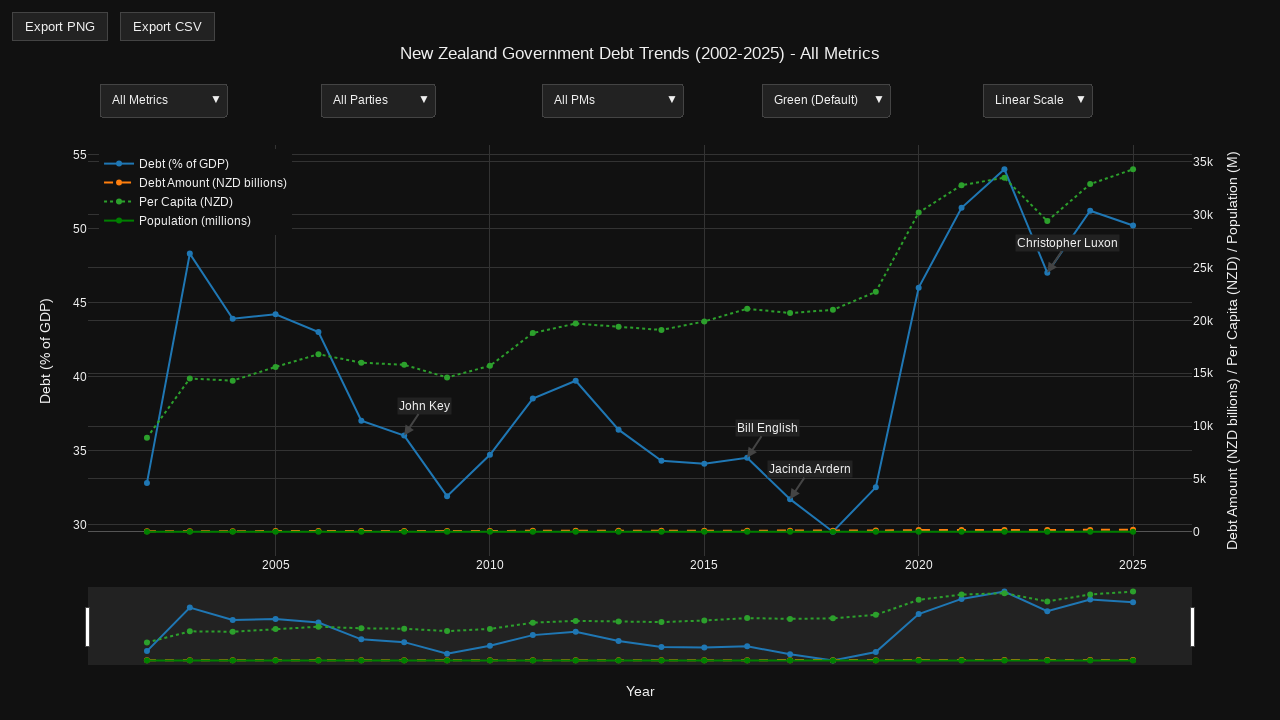

Moved mouse to data point at relative position (0.25, 0.25) to check for tooltip interaction at (324, 220)
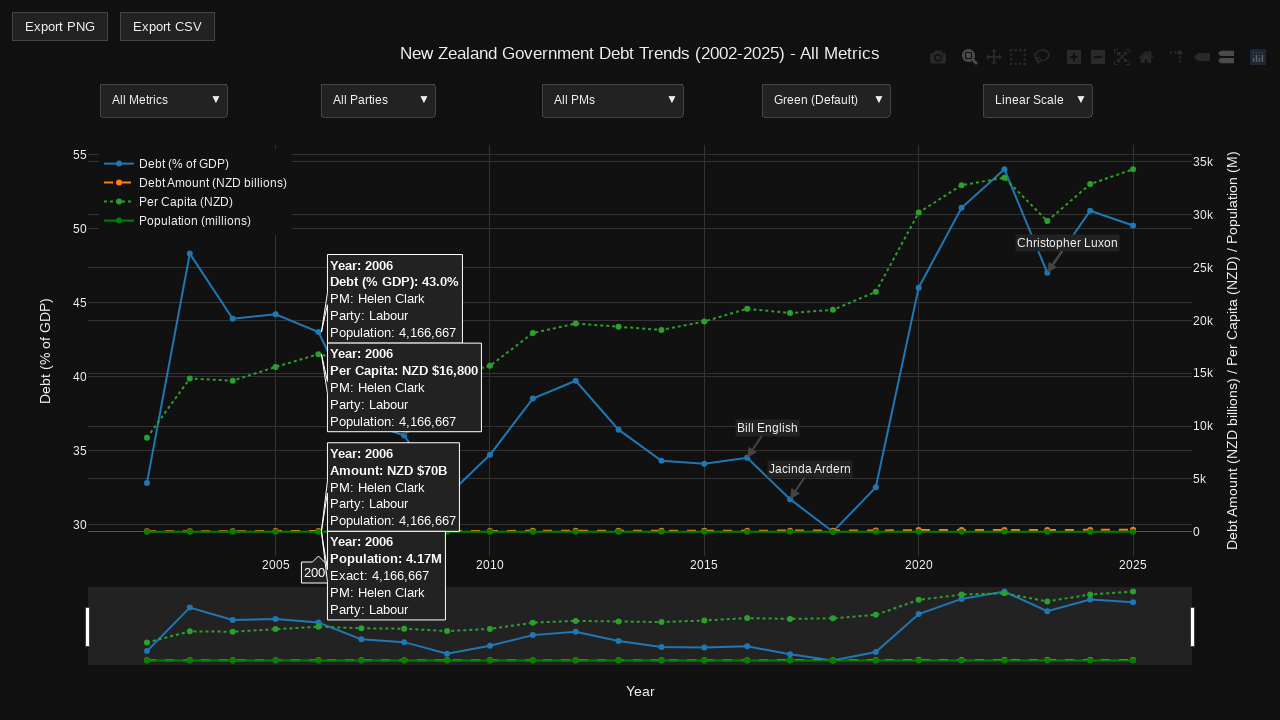

Moved mouse to data point at relative position (0.5, 0.5) to check for tooltip interaction at (640, 395)
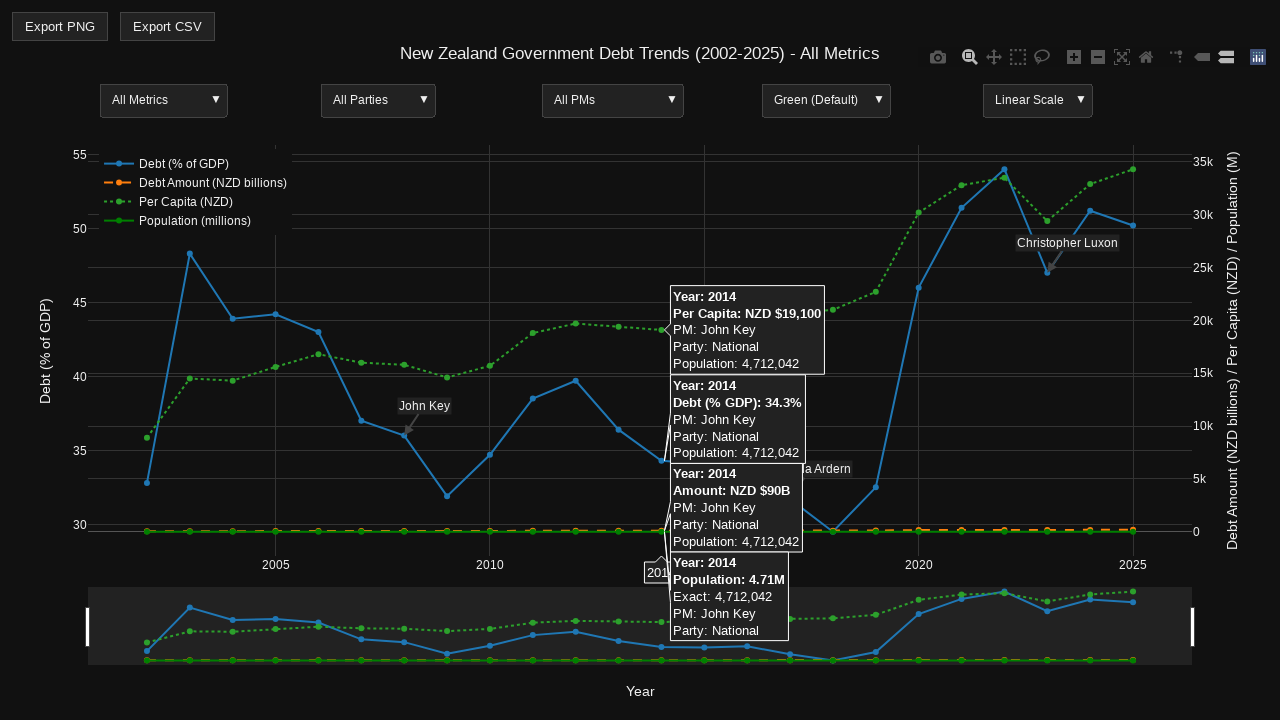

Moved mouse to data point at relative position (0.75, 0.75) to check for tooltip interaction at (956, 570)
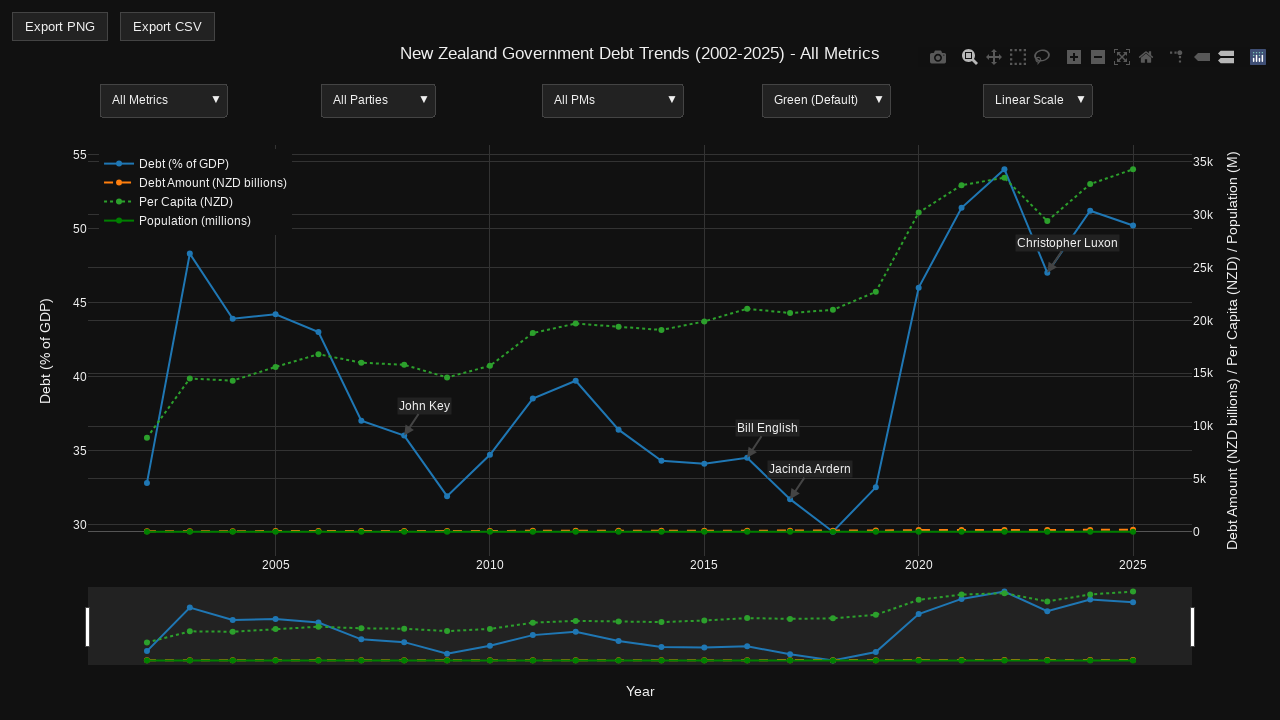

Verified plot container remains visible and responsive after mouse interactions
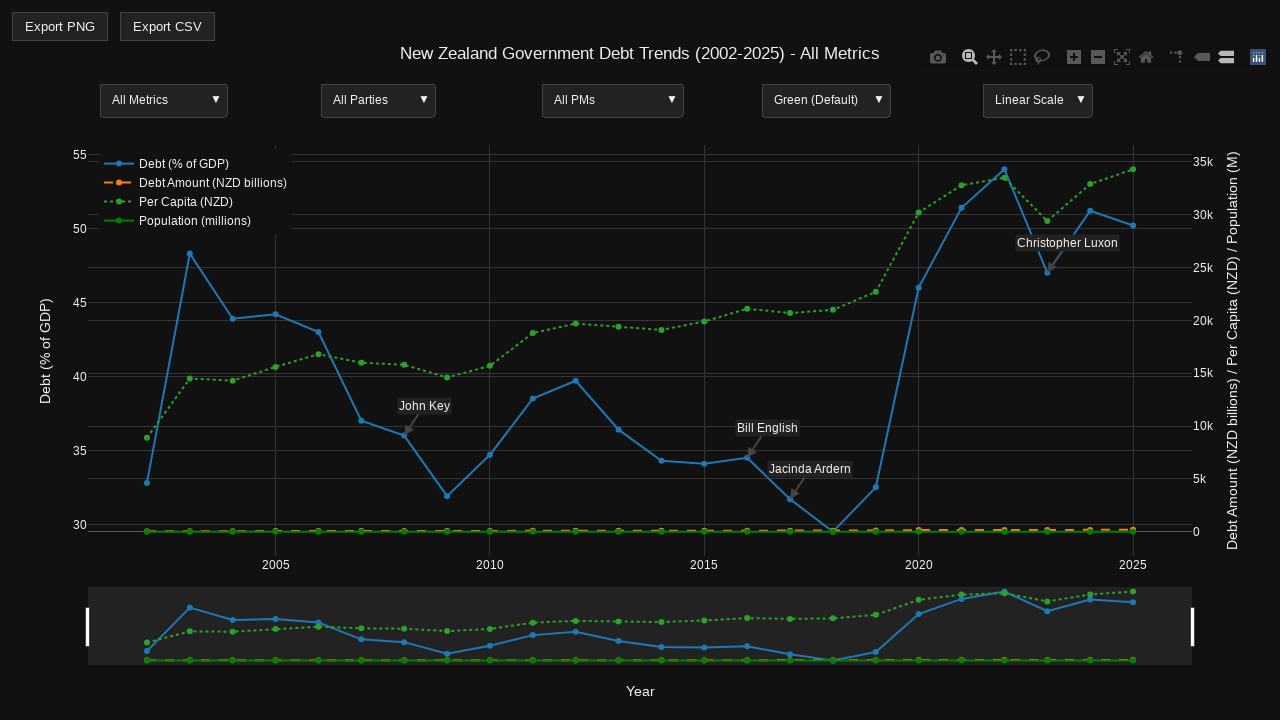

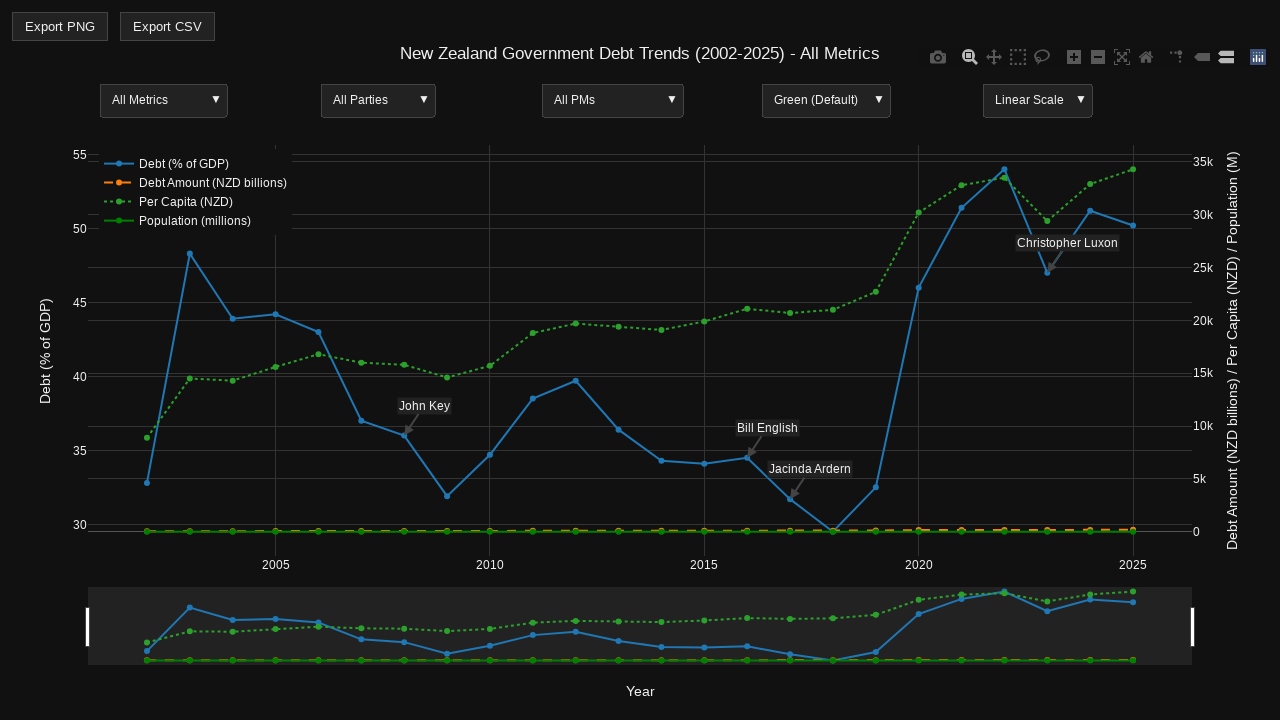